Tests dropdown selection functionality by locating a dropdown element, selecting an option by index, and verifying the selected option.

Starting URL: https://the-internet.herokuapp.com/dropdown

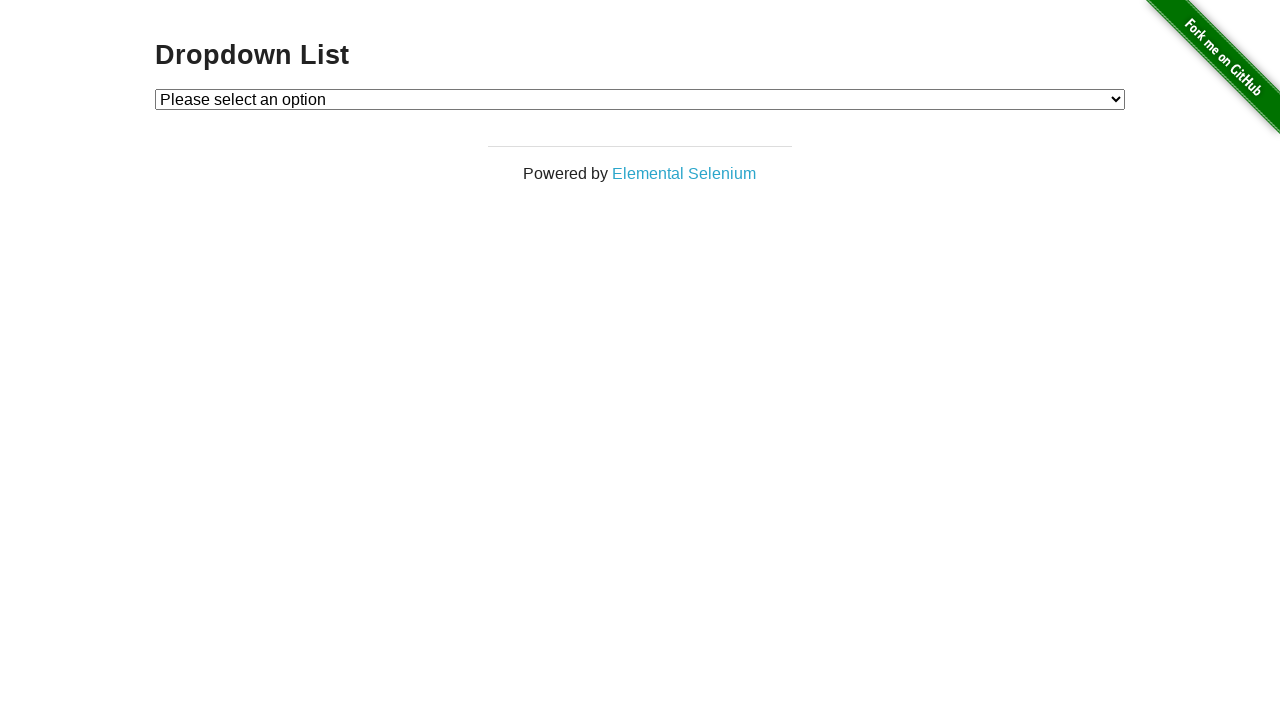

Located dropdown element with id 'dropdown'
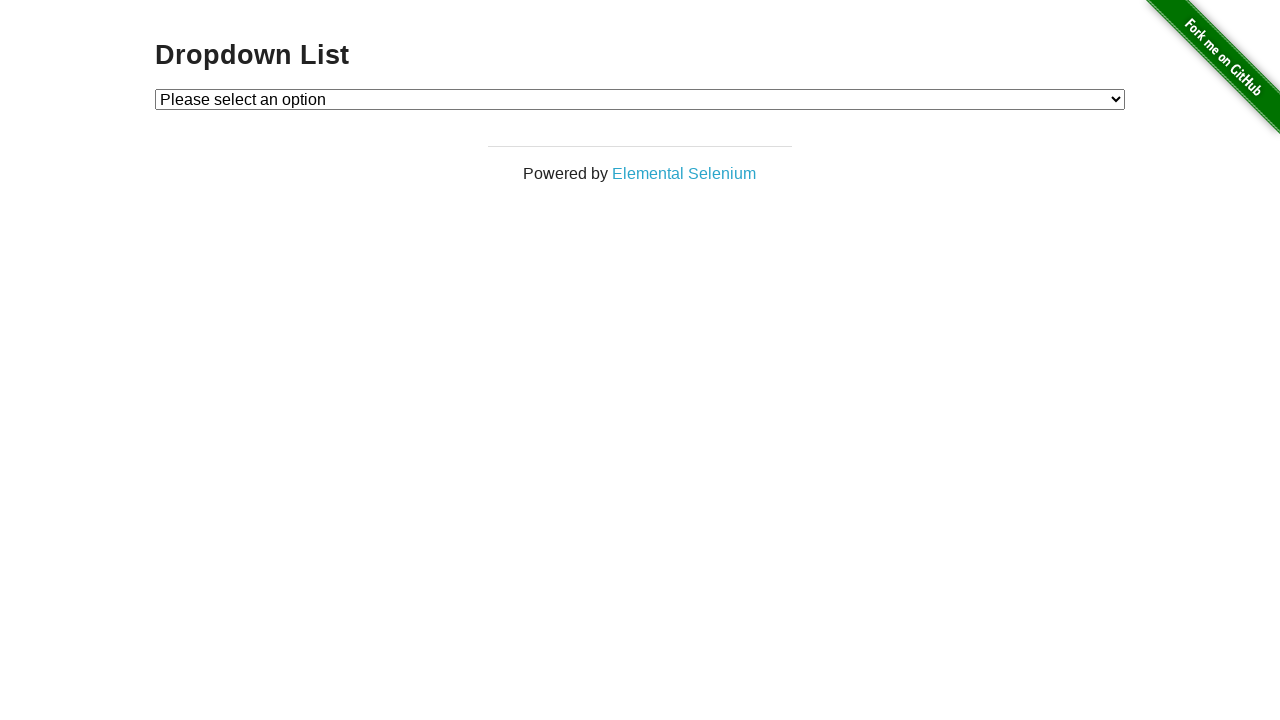

Selected option at index 1 from dropdown on #dropdown
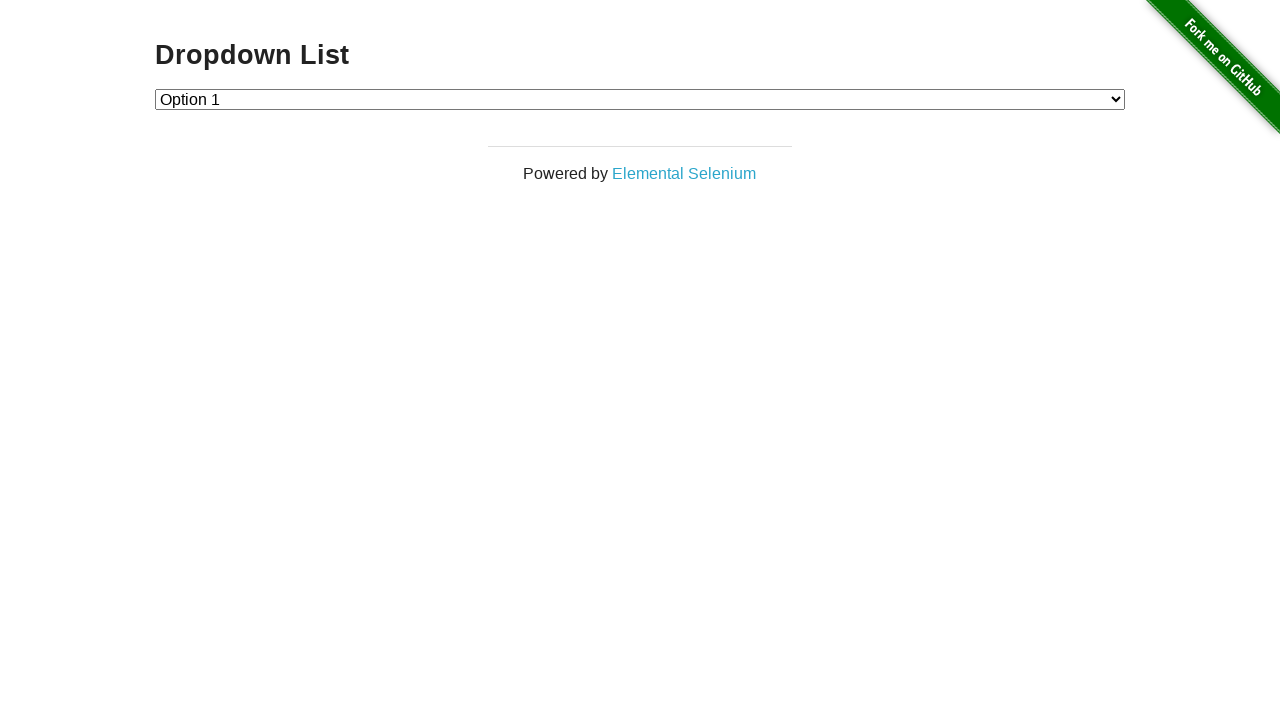

Verified dropdown value is '1' after selection
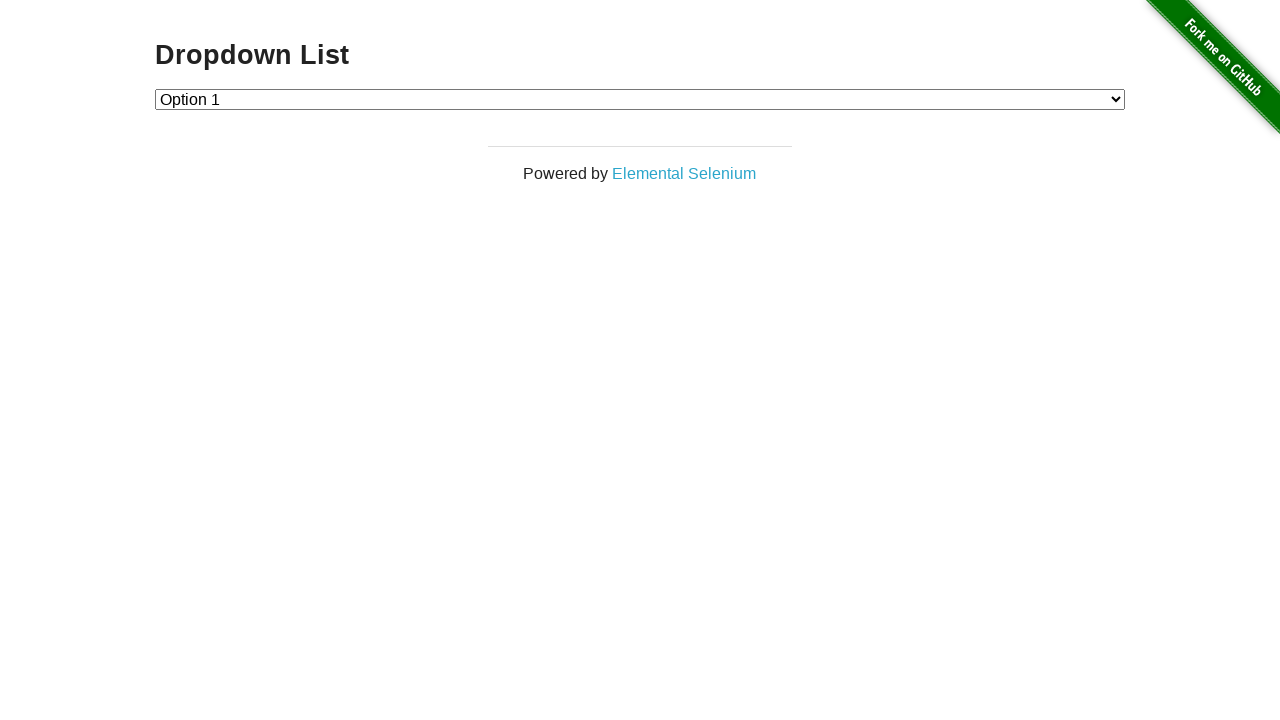

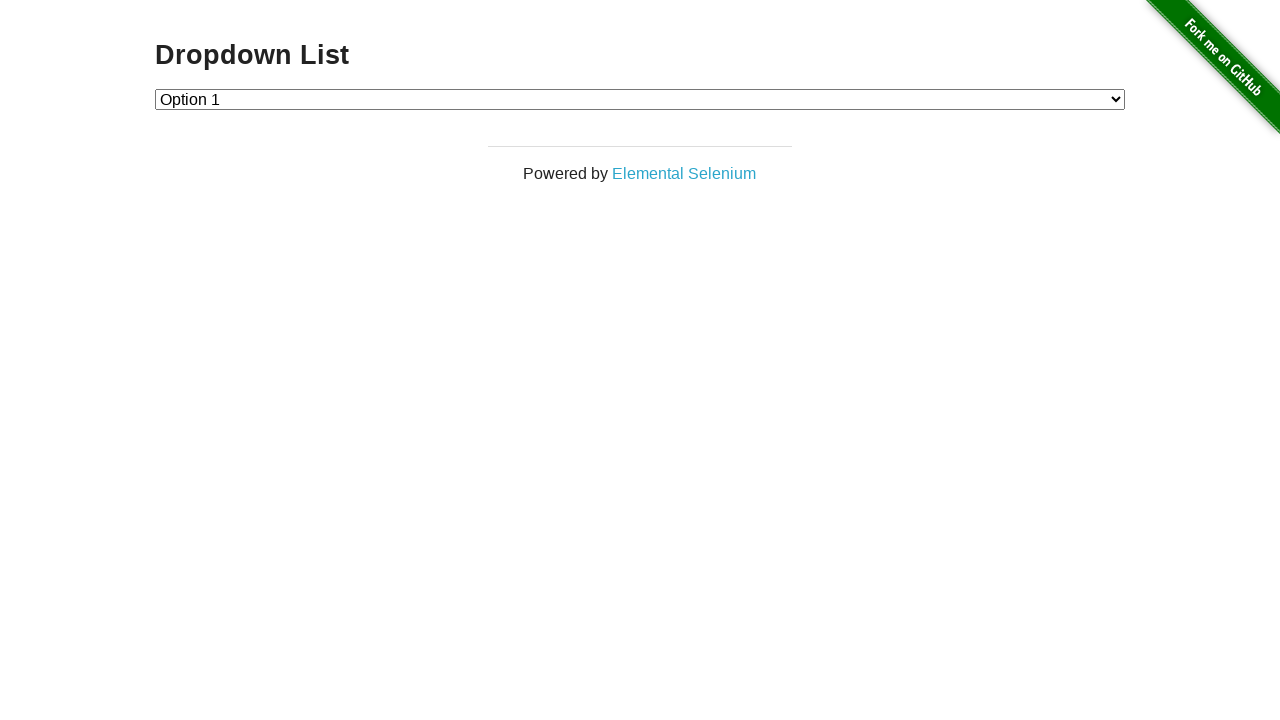